Demonstrates clicking on API and Guide navigation buttons

Starting URL: https://v5.webdriver.io

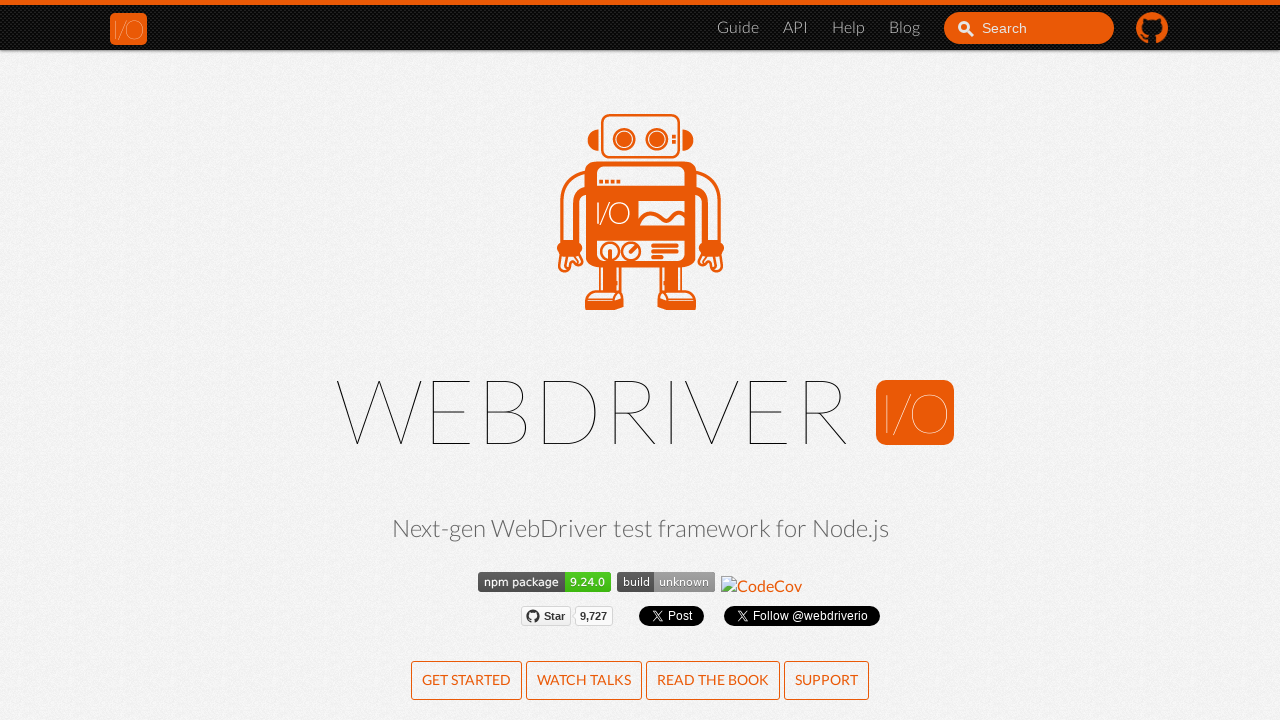

Clicked API navigation button at (796, 28) on li a[href$='api.html']
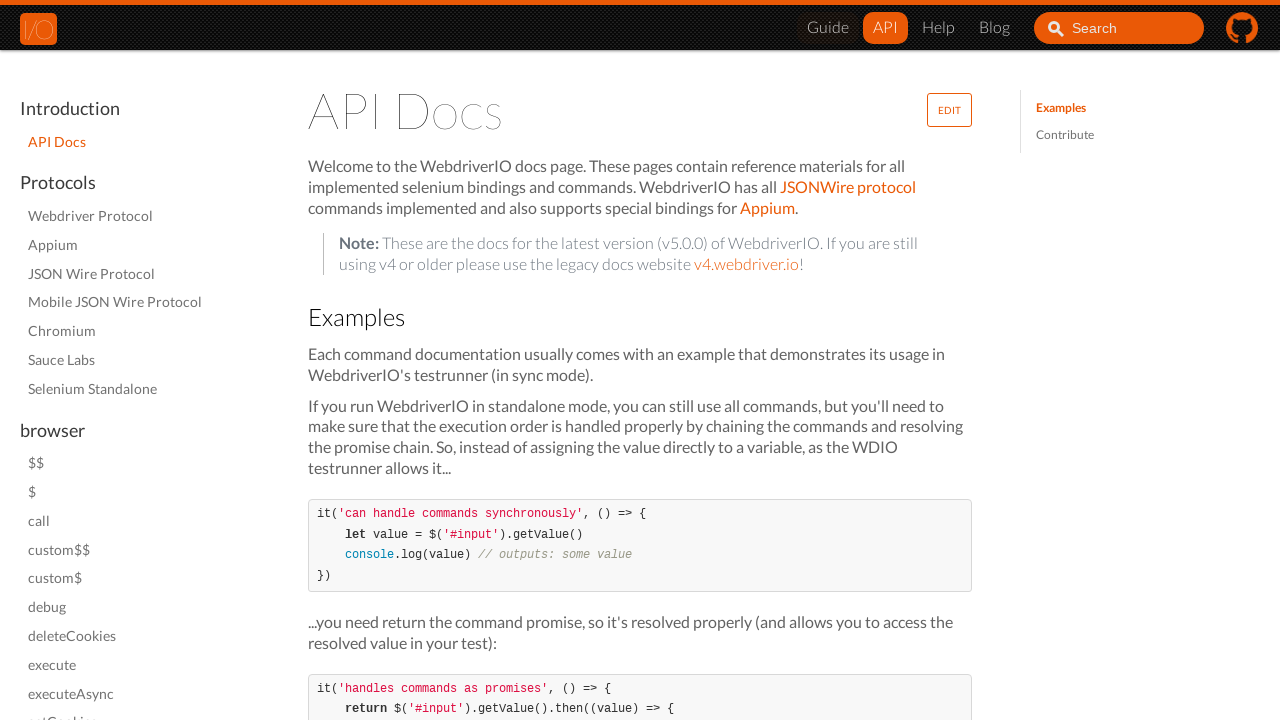

Waited for page to load (networkidle state)
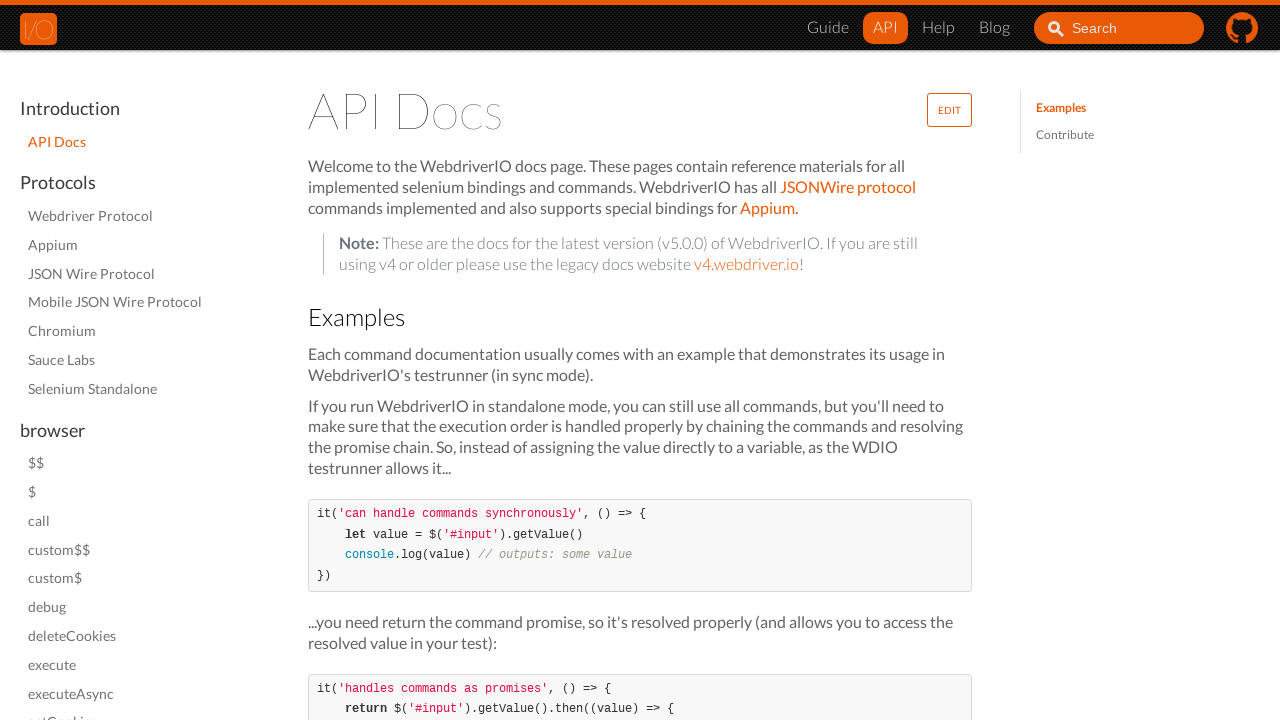

Clicked Guide navigation button at (828, 28) on li a[href$='gettingstarted.html']
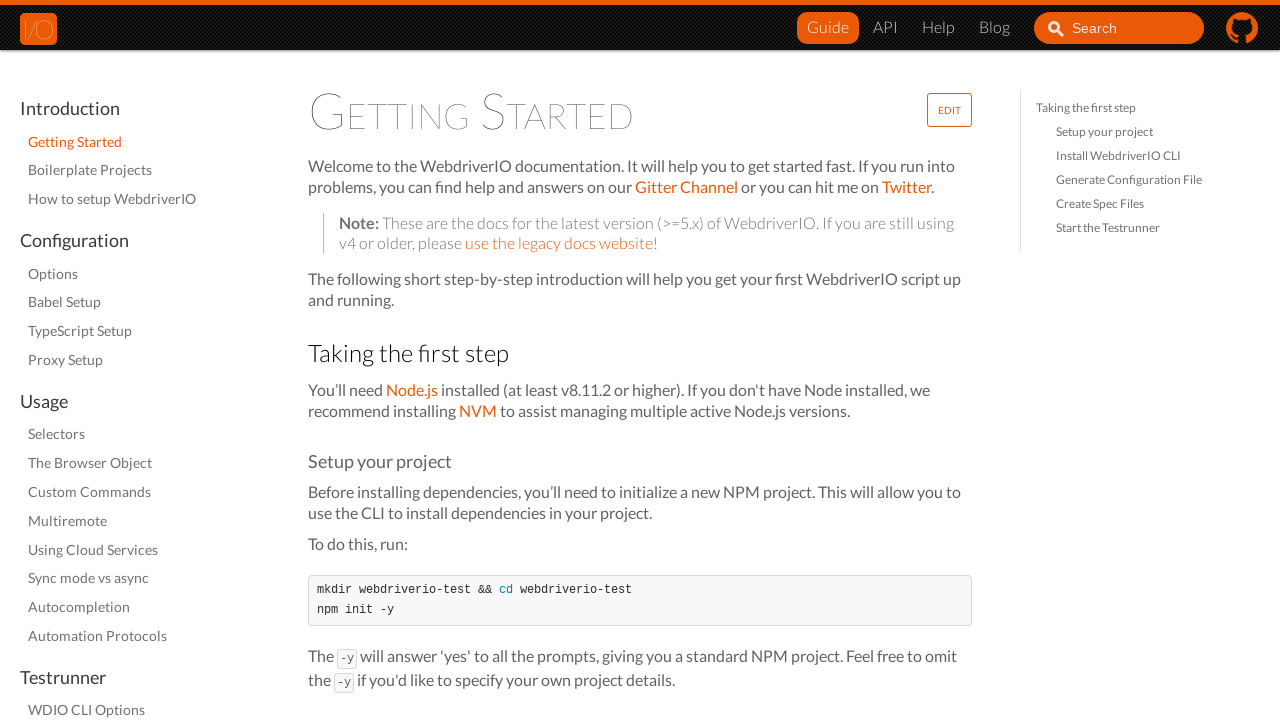

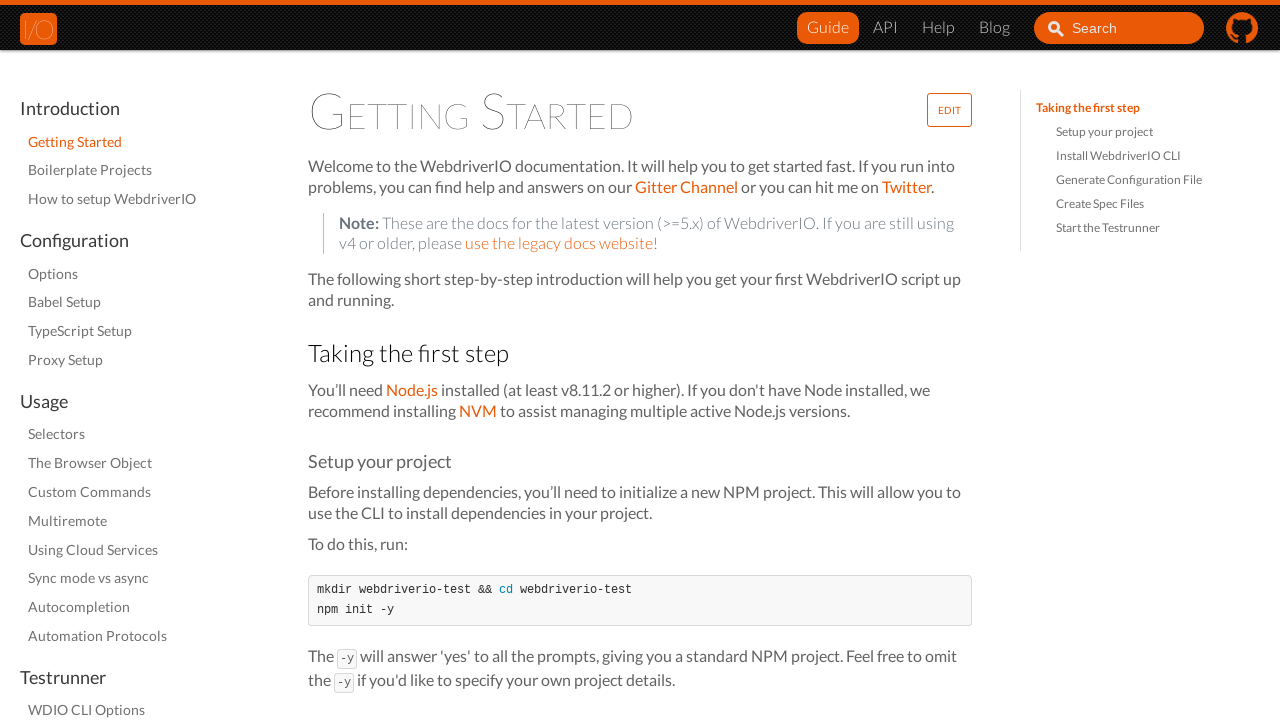